Tests that the back button works correctly with filter navigation

Starting URL: https://demo.playwright.dev/todomvc

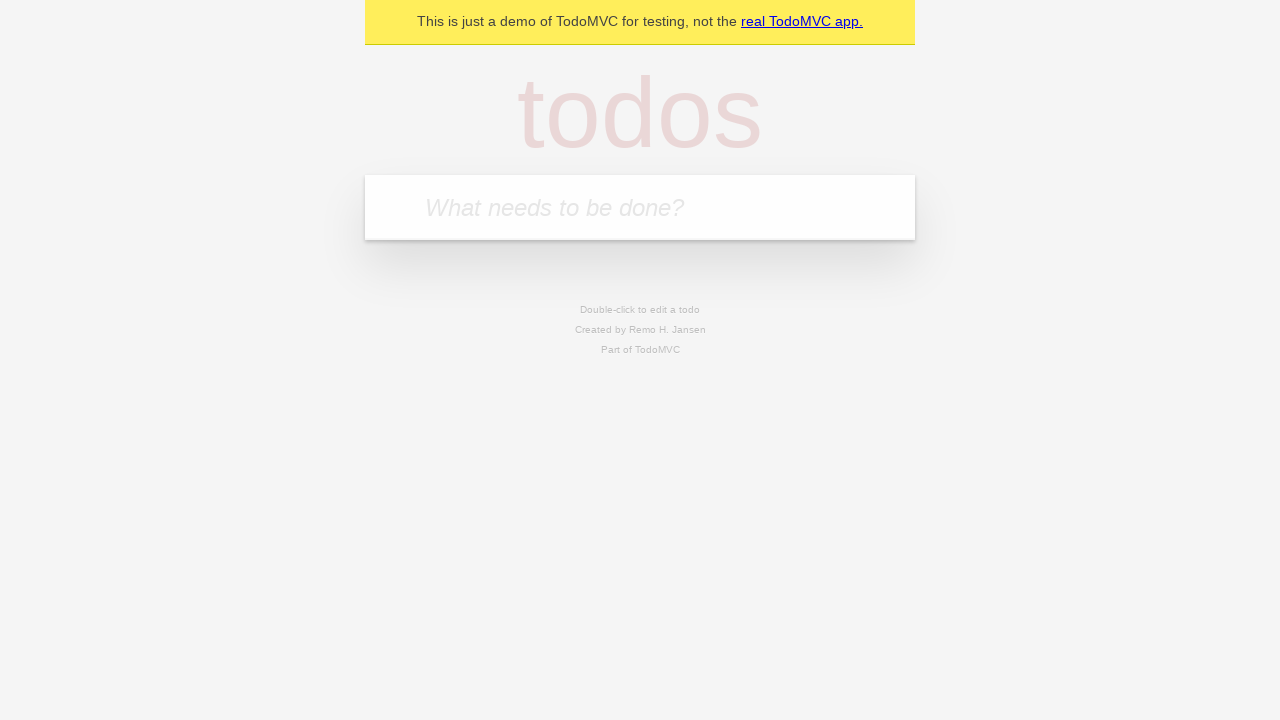

Filled new todo field with 'buy some cheese' on .new-todo
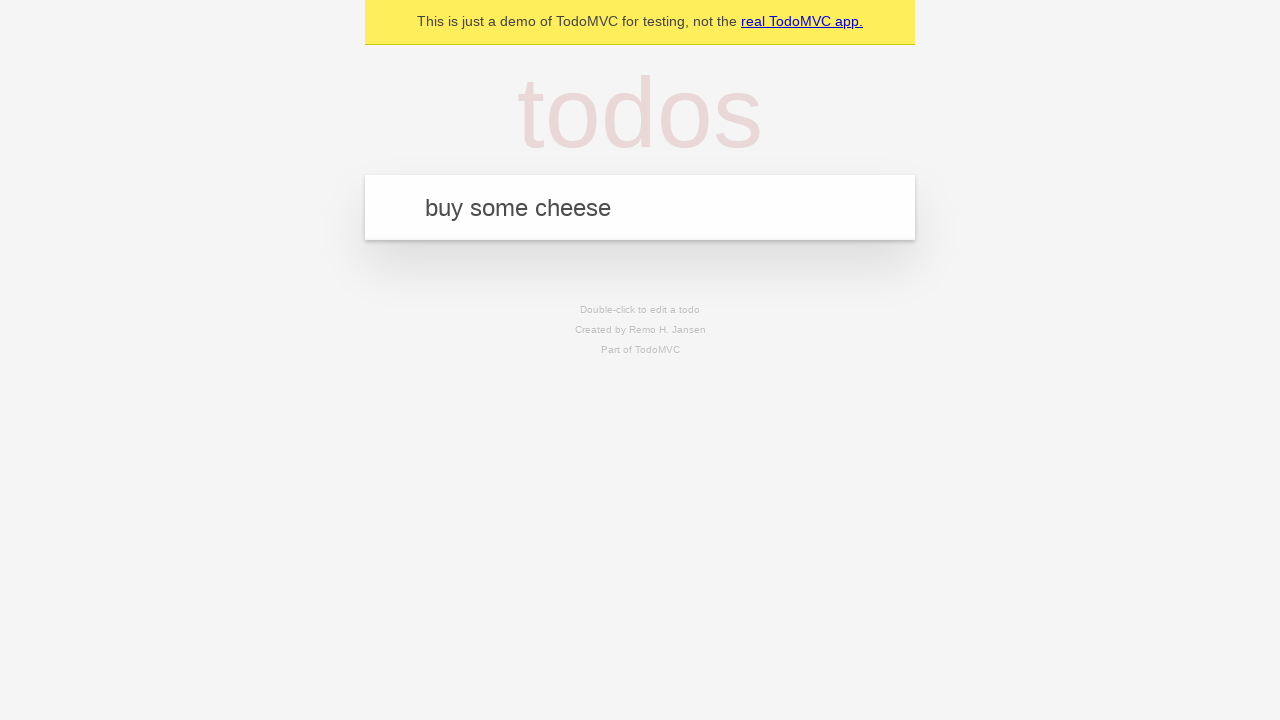

Pressed Enter to create first todo on .new-todo
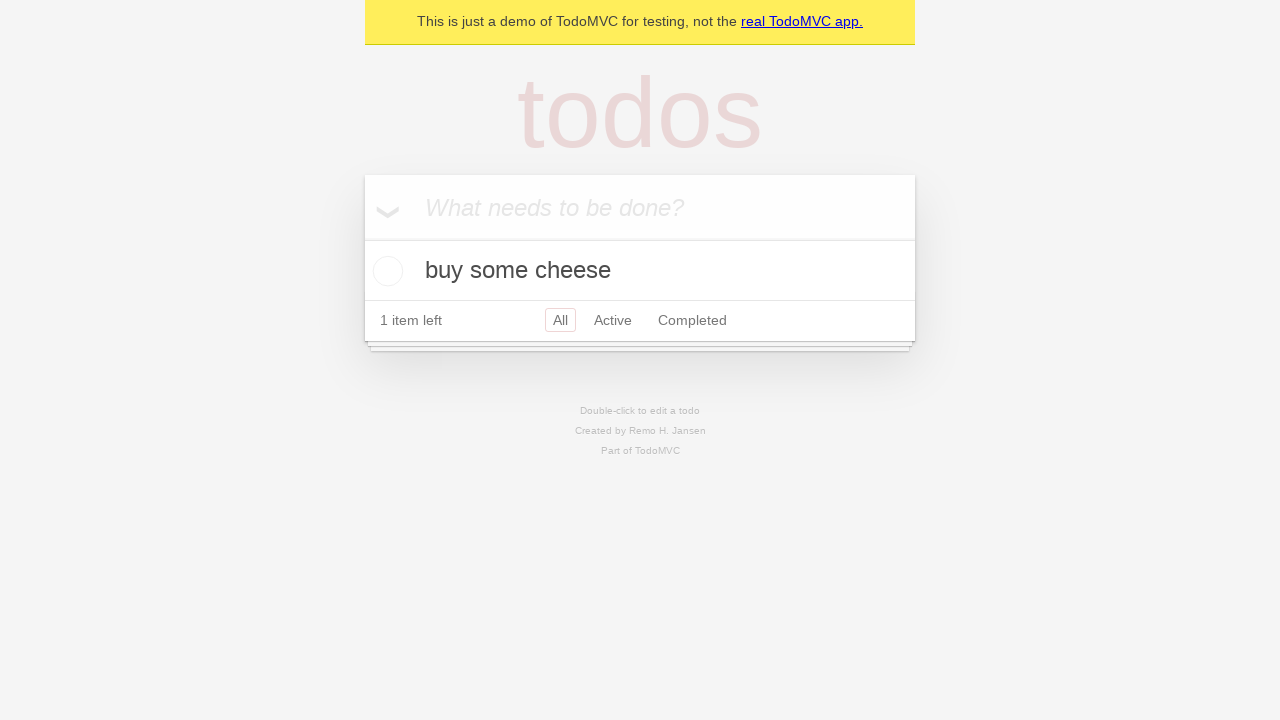

Filled new todo field with 'feed the cat' on .new-todo
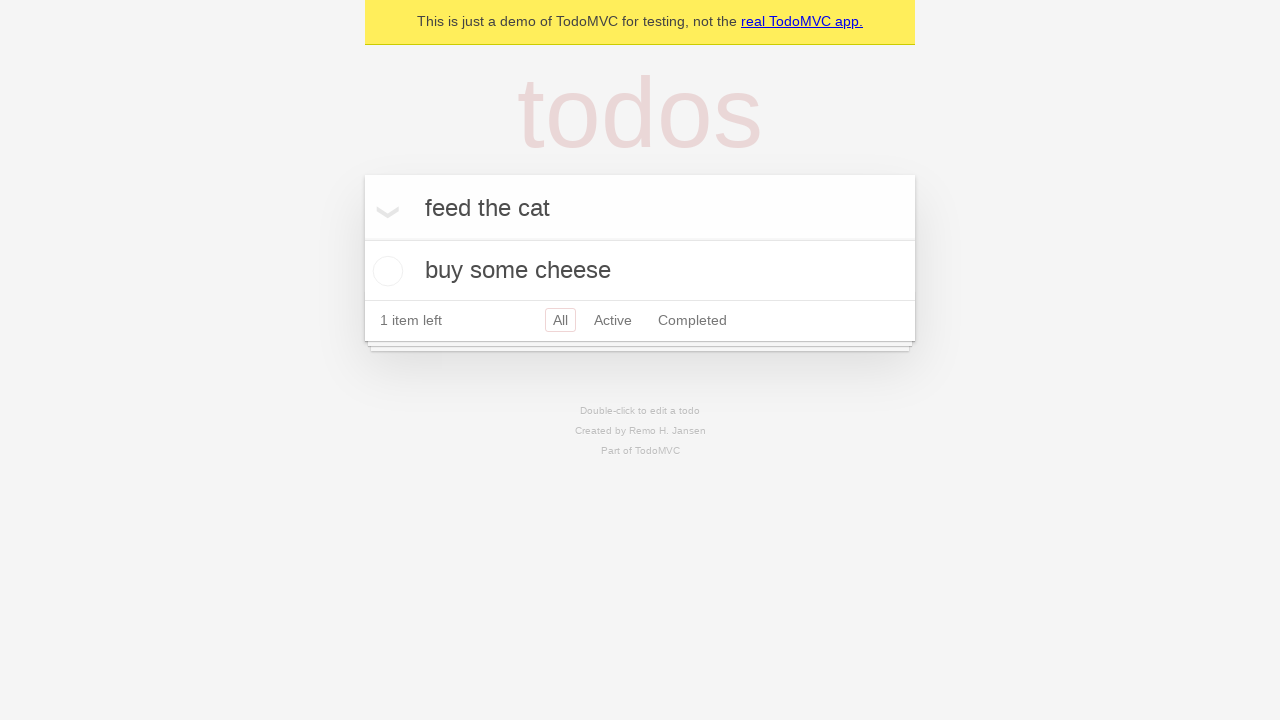

Pressed Enter to create second todo on .new-todo
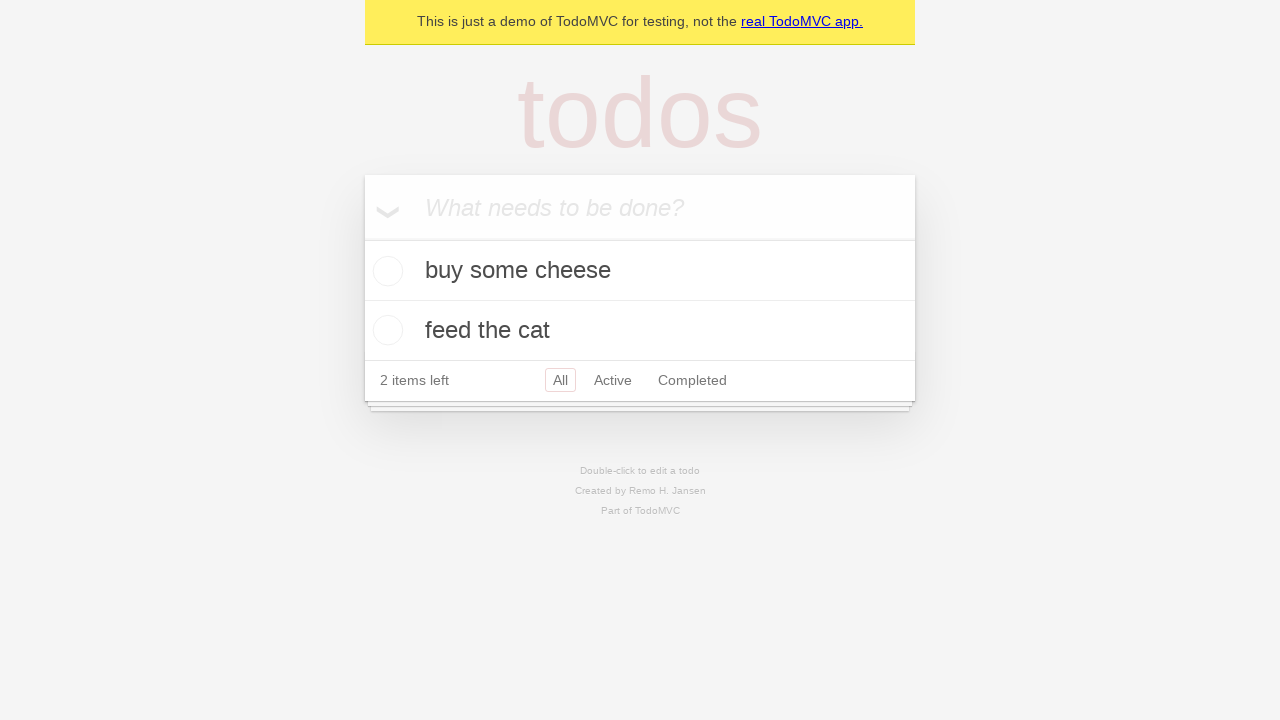

Filled new todo field with 'book a doctors appointment' on .new-todo
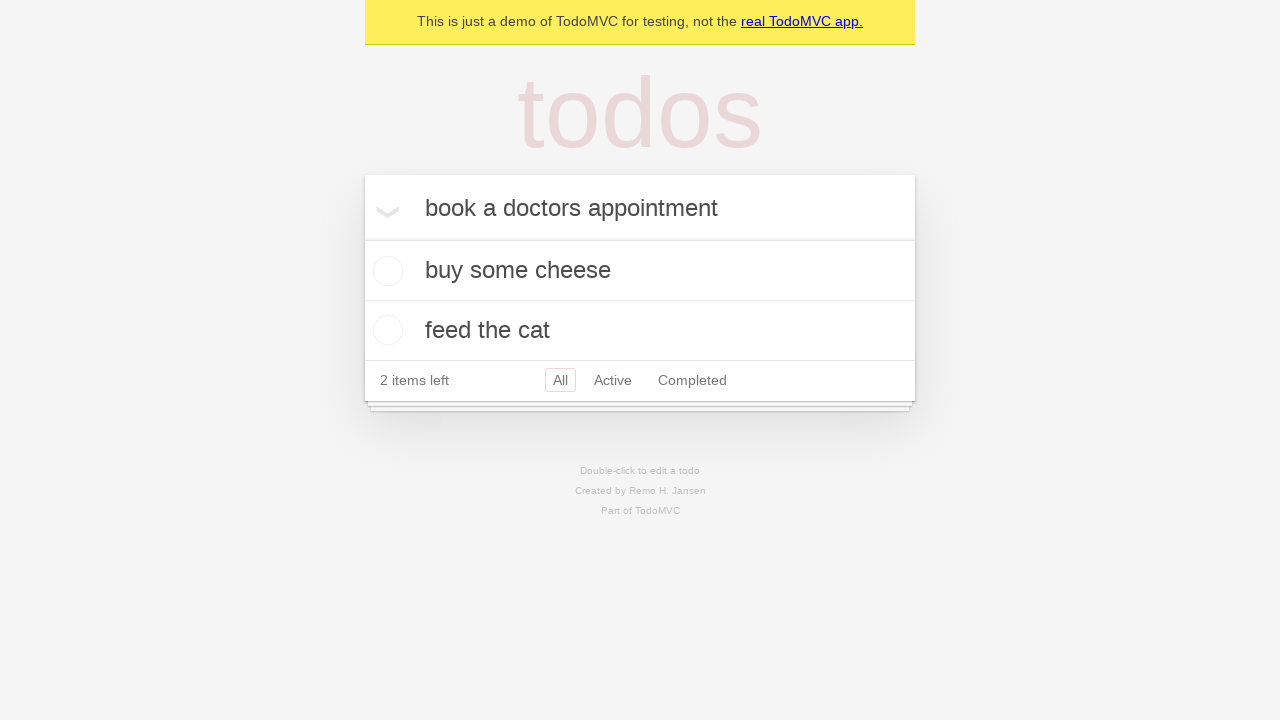

Pressed Enter to create third todo on .new-todo
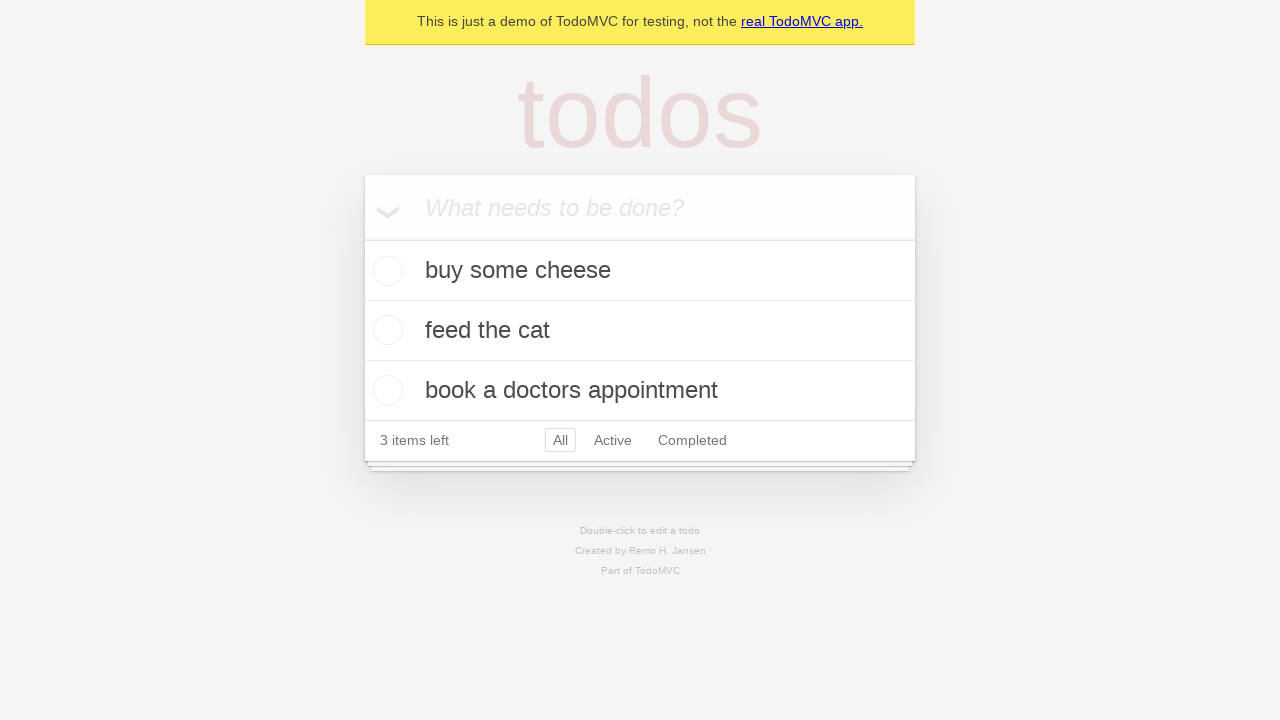

Marked second todo as complete at (385, 330) on .todo-list li .toggle >> nth=1
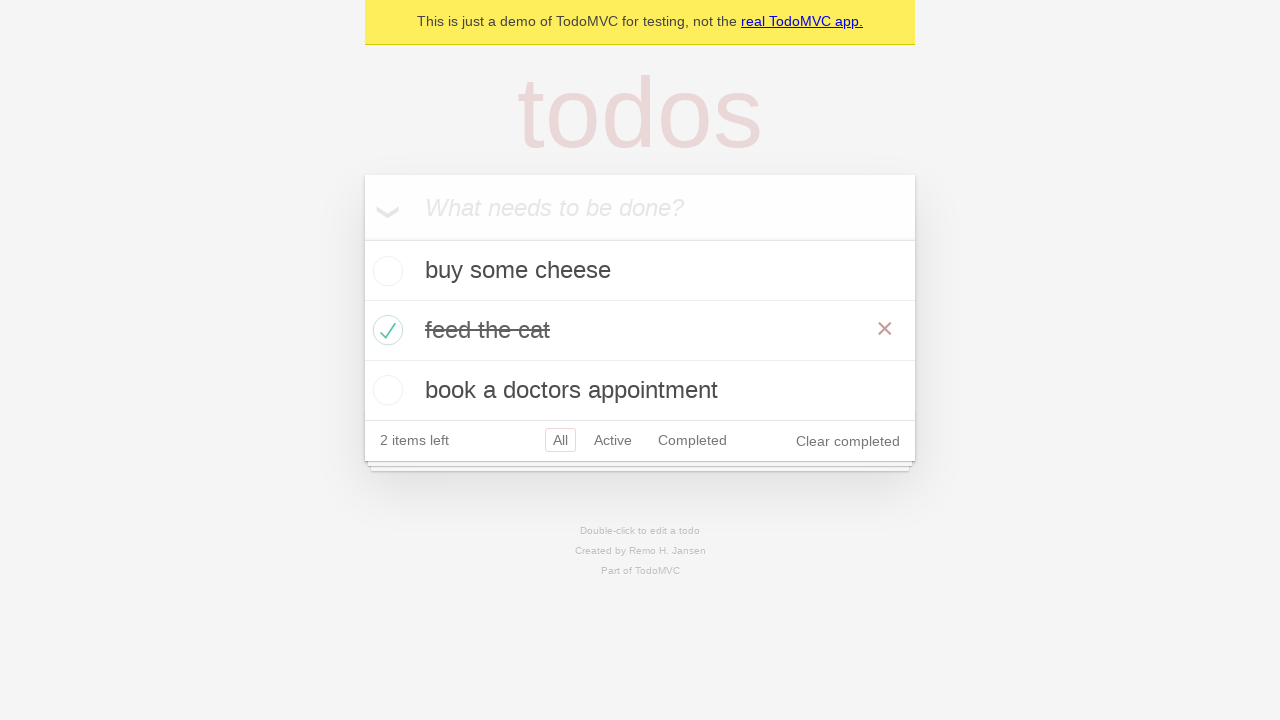

Clicked All filter at (560, 440) on .filters >> text=All
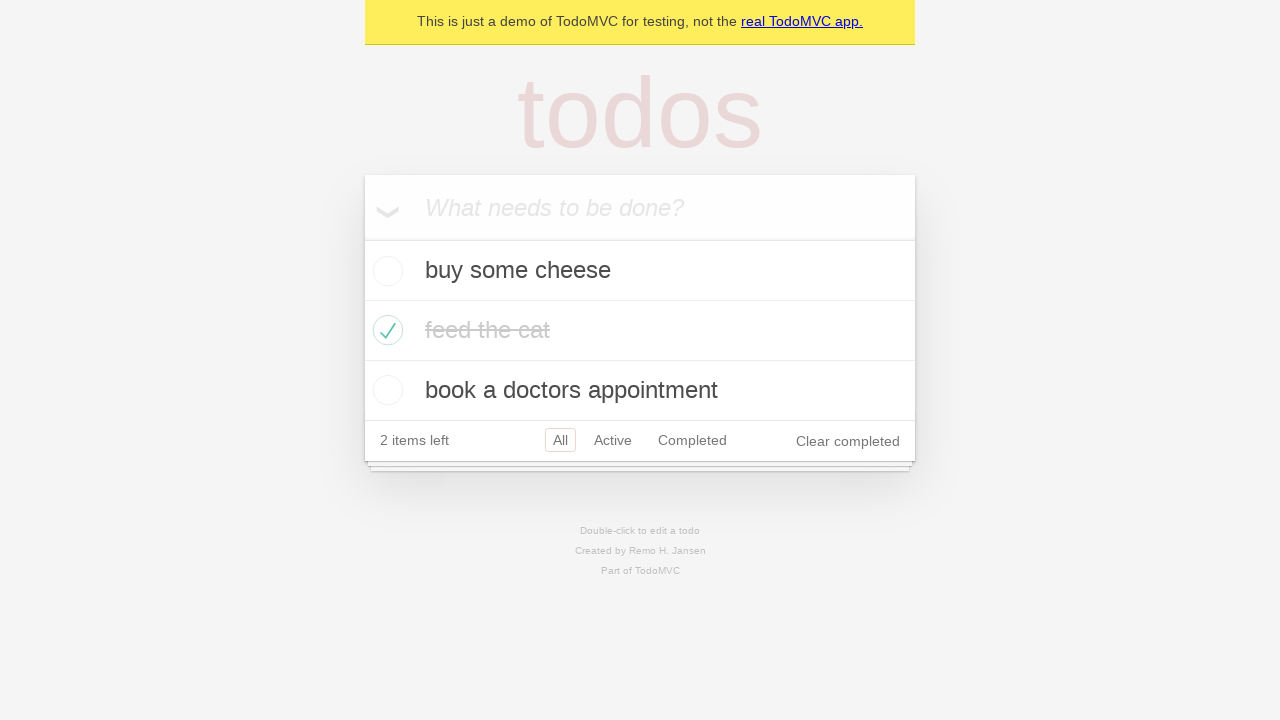

Clicked Active filter at (613, 440) on .filters >> text=Active
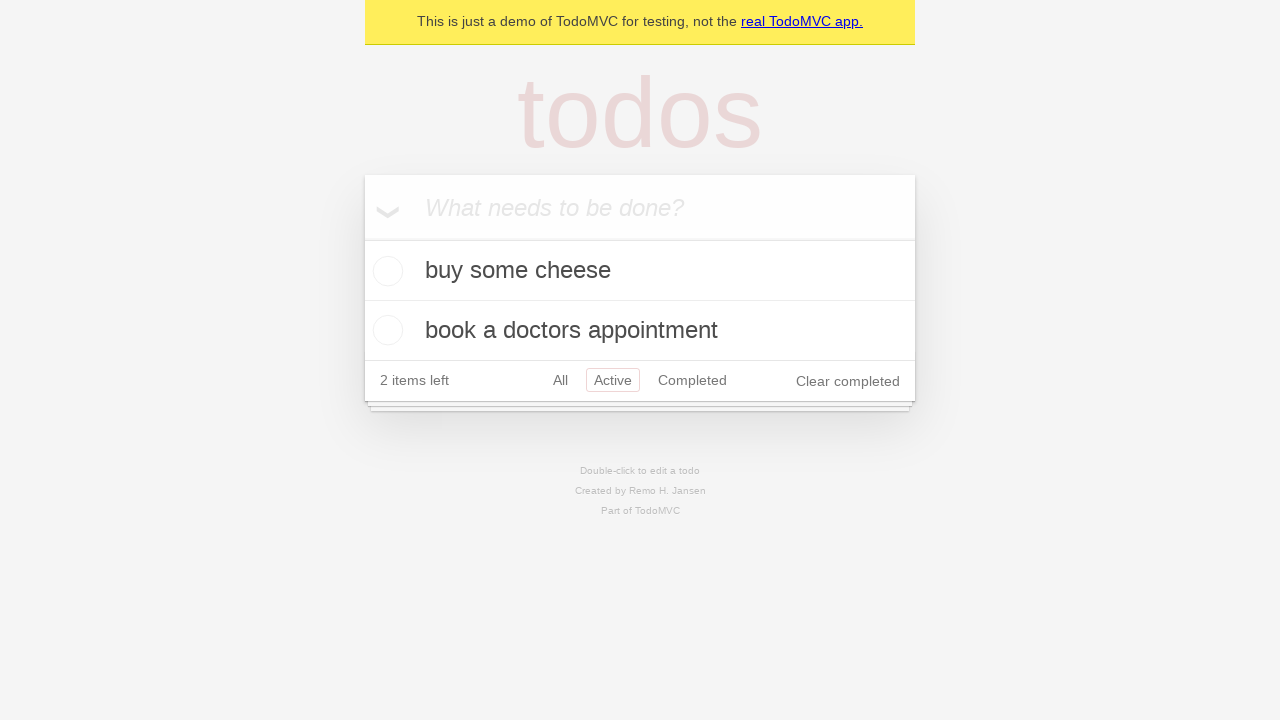

Clicked Completed filter at (692, 380) on .filters >> text=Completed
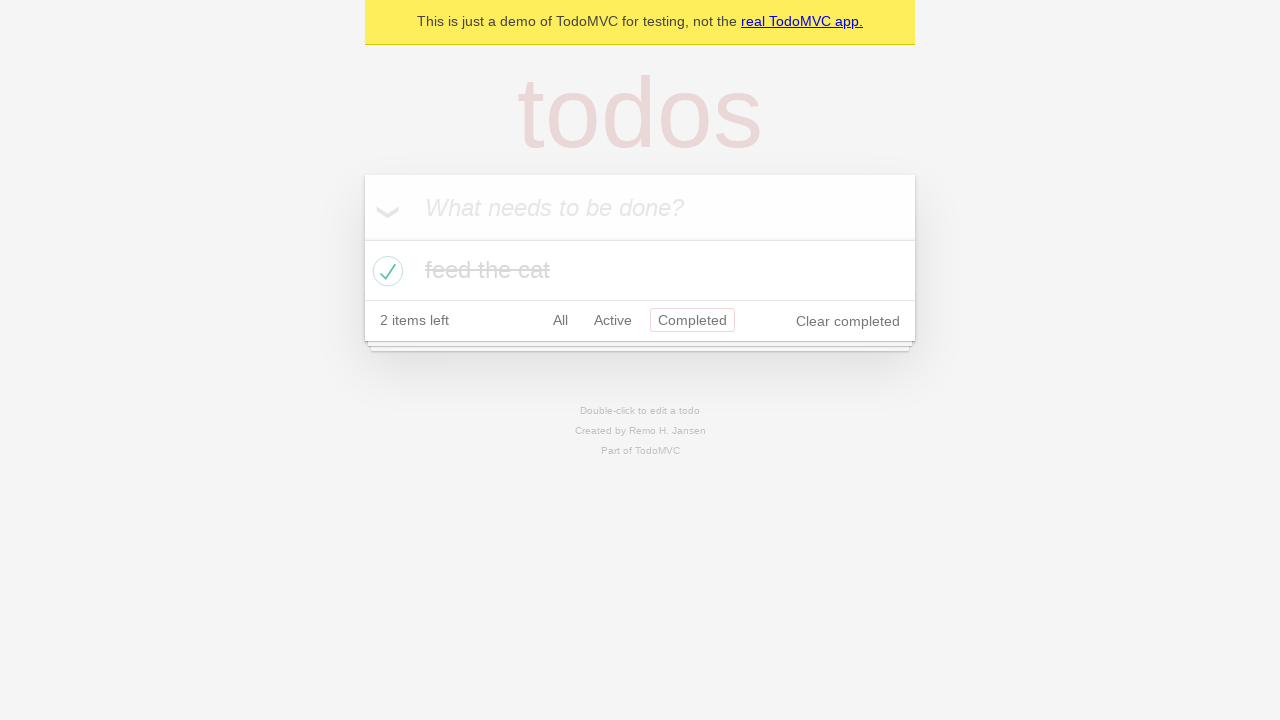

Navigated back from Completed filter to Active filter
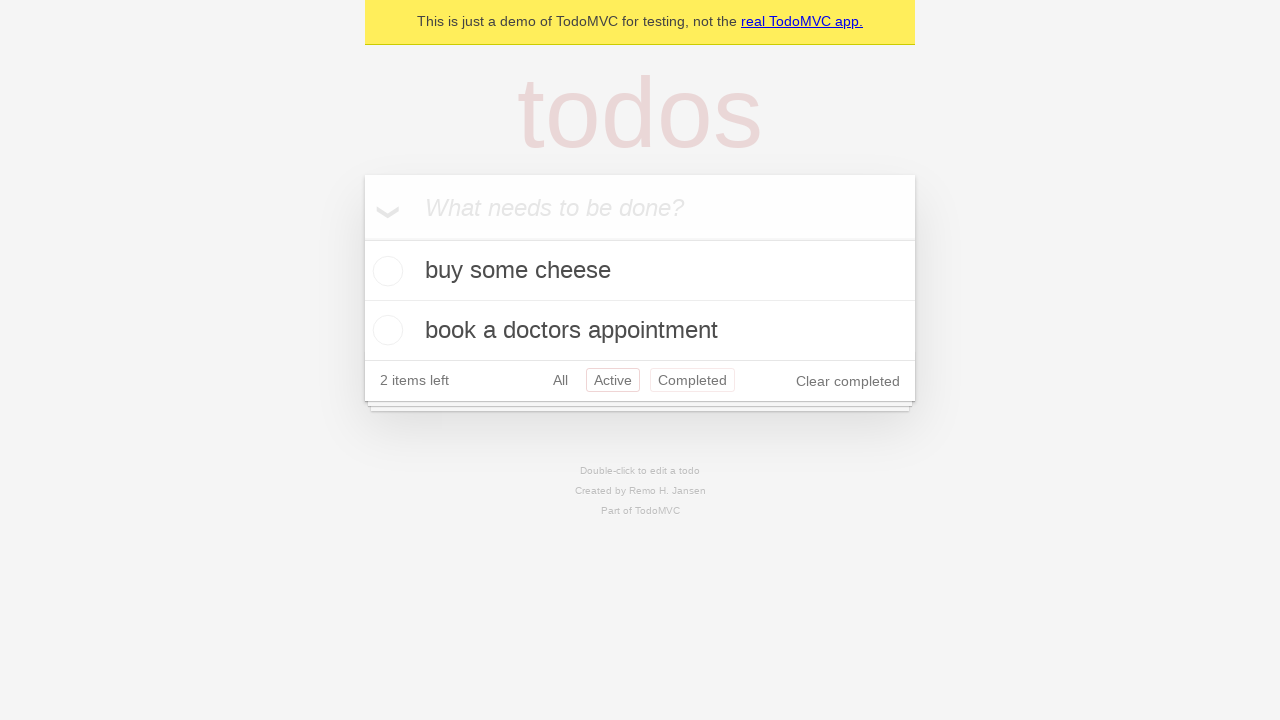

Navigated back from Active filter to All filter
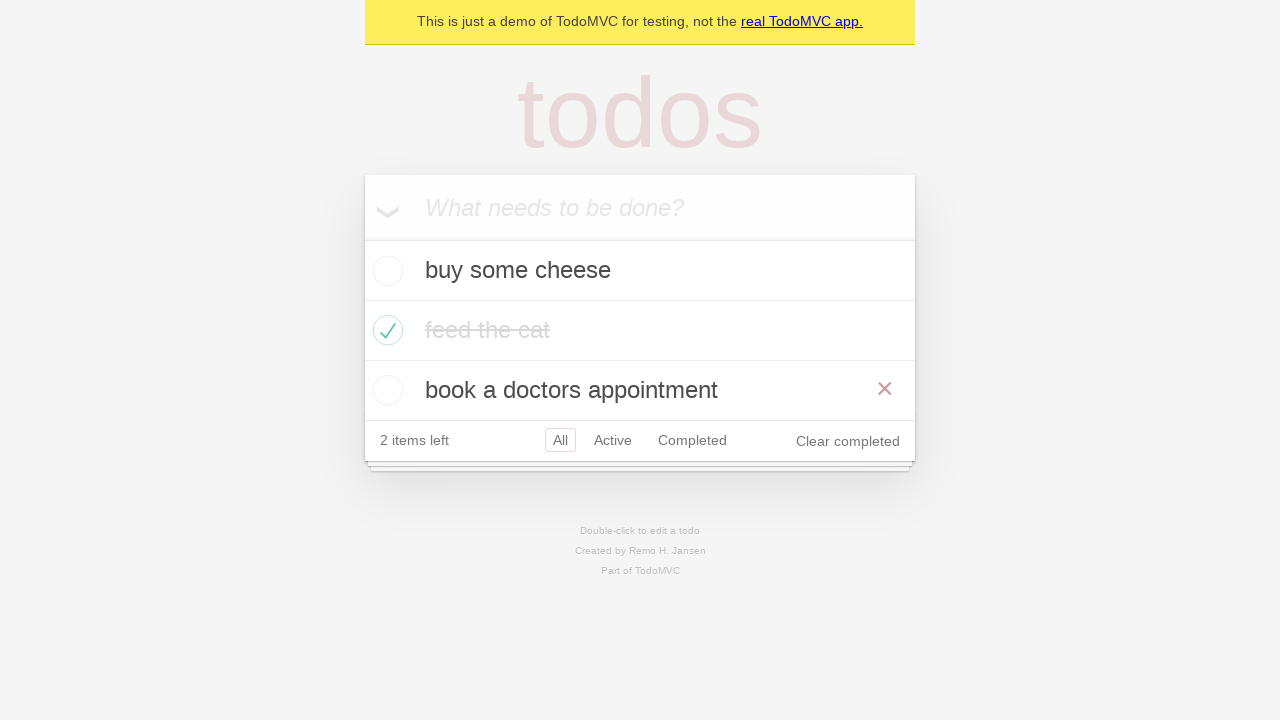

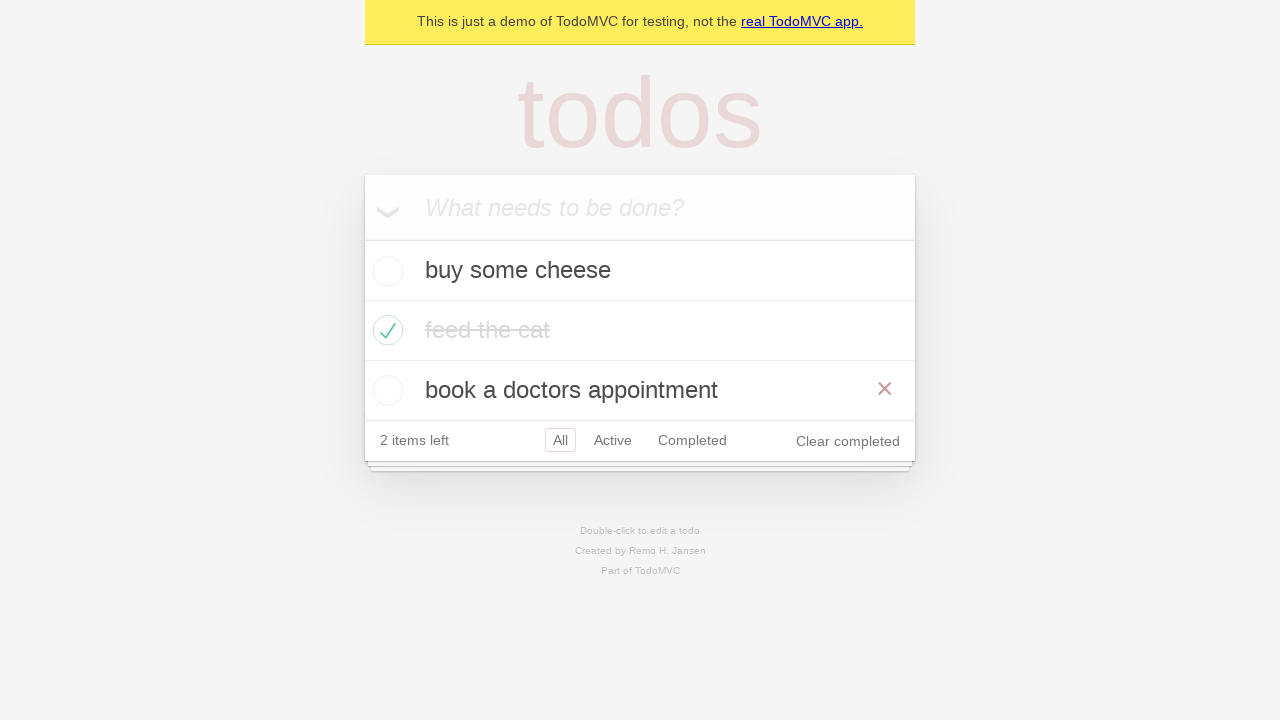